Tests a math calculator form by reading two numbers, calculating their sum, selecting the result from a dropdown, and submitting the form

Starting URL: http://suninjuly.github.io/selects1.html

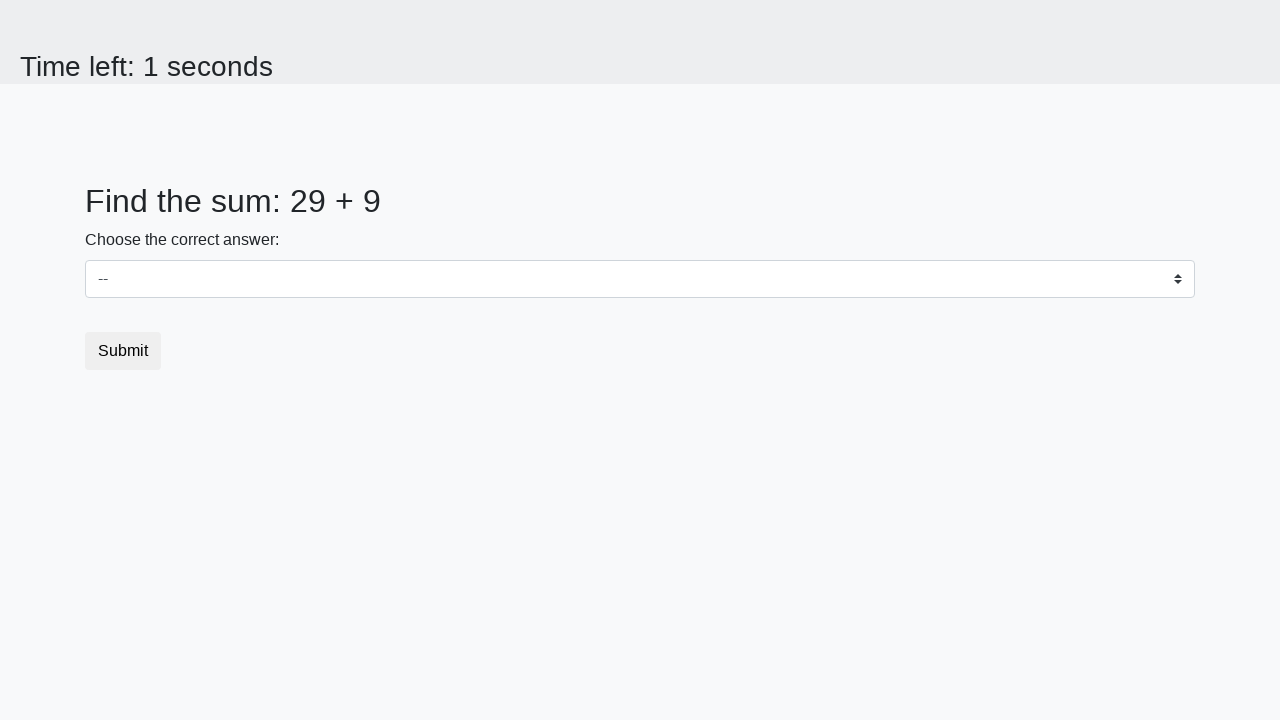

Located first number element (#num1)
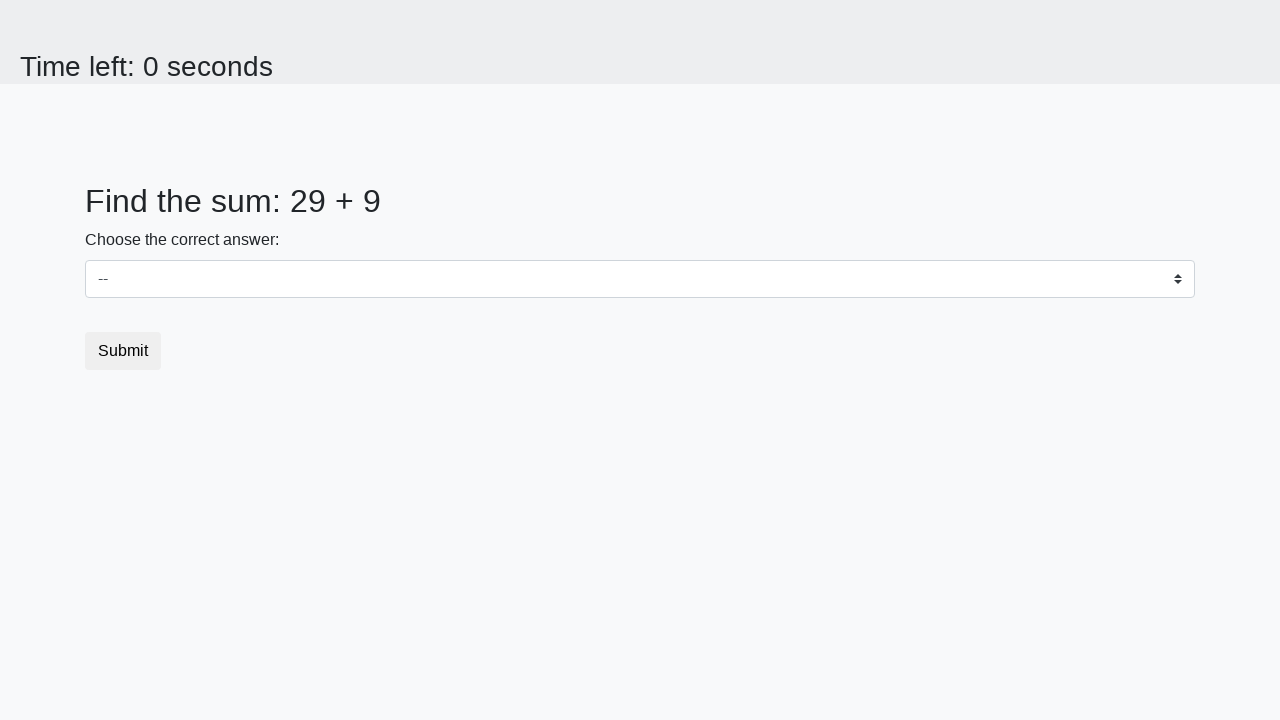

Read first number: 29
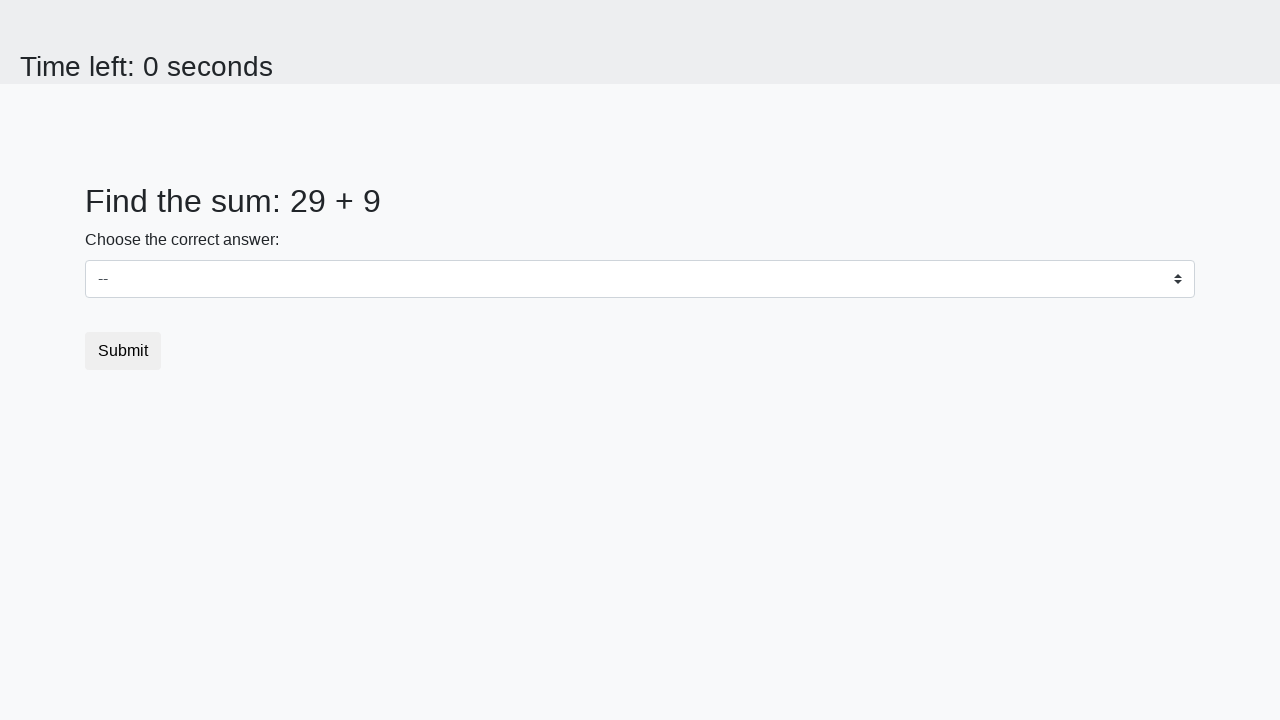

Located second number element (#num2)
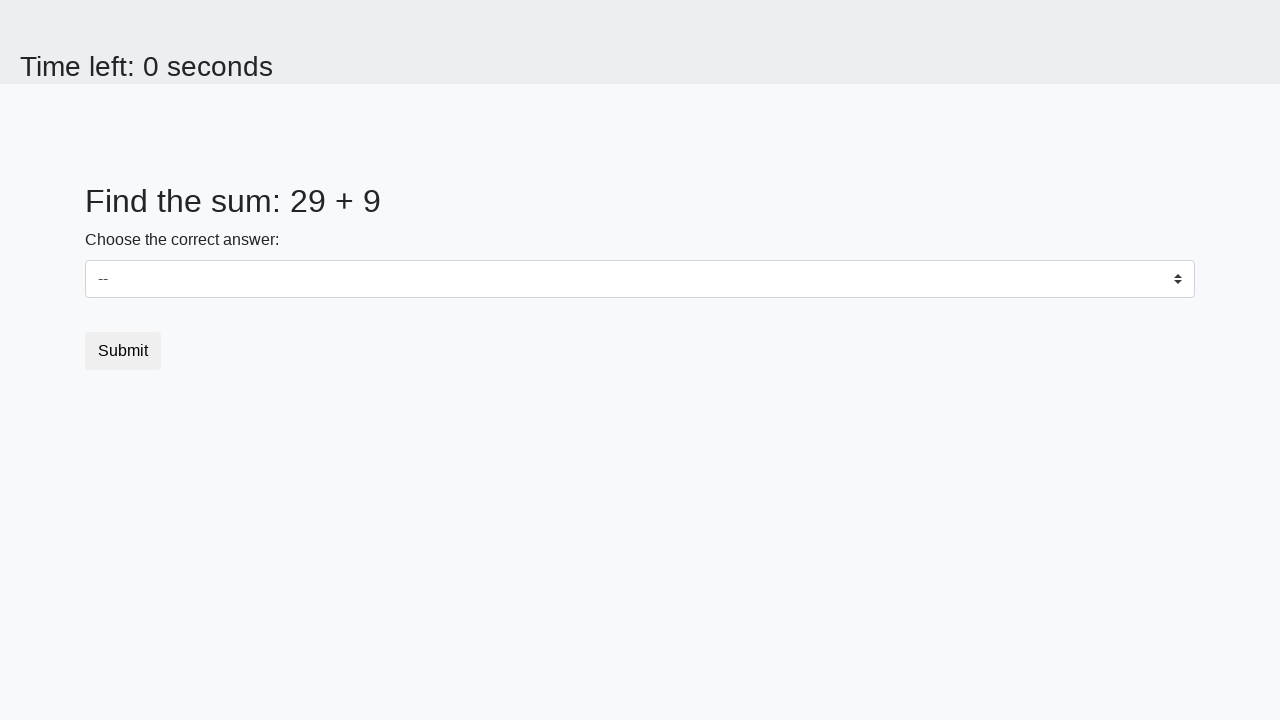

Read second number: 9
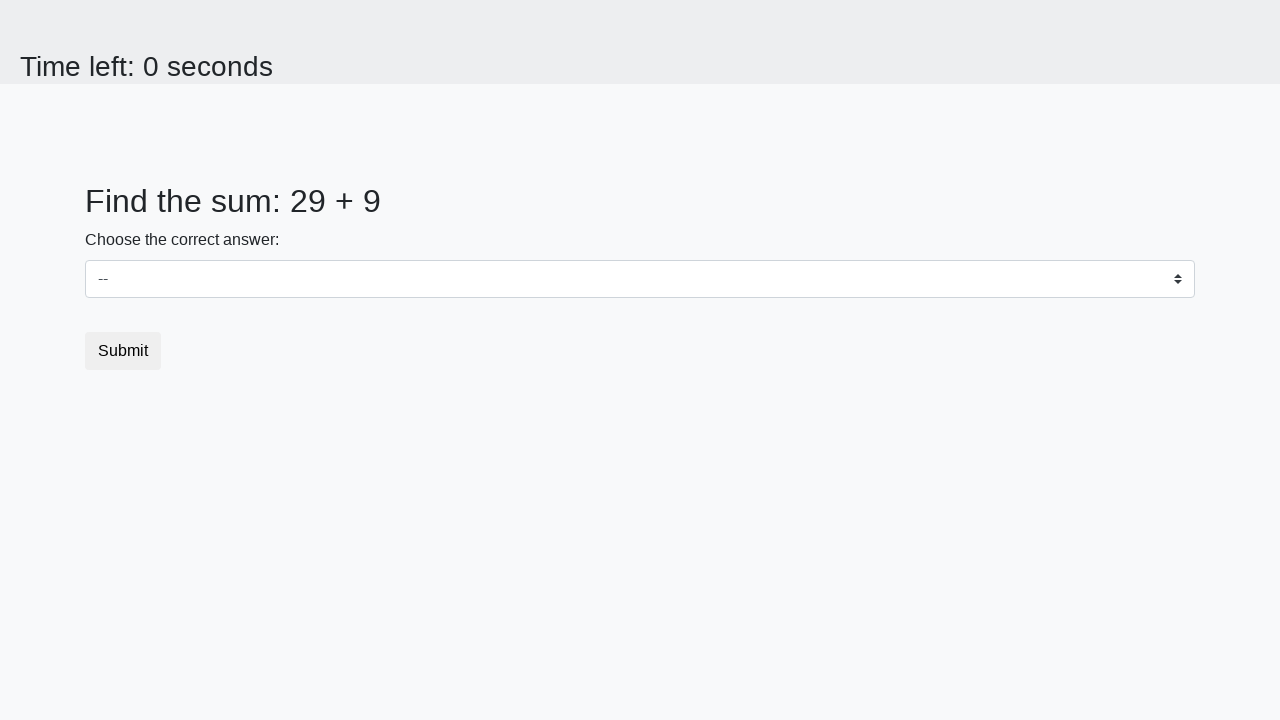

Calculated sum: 29 + 9 = 38
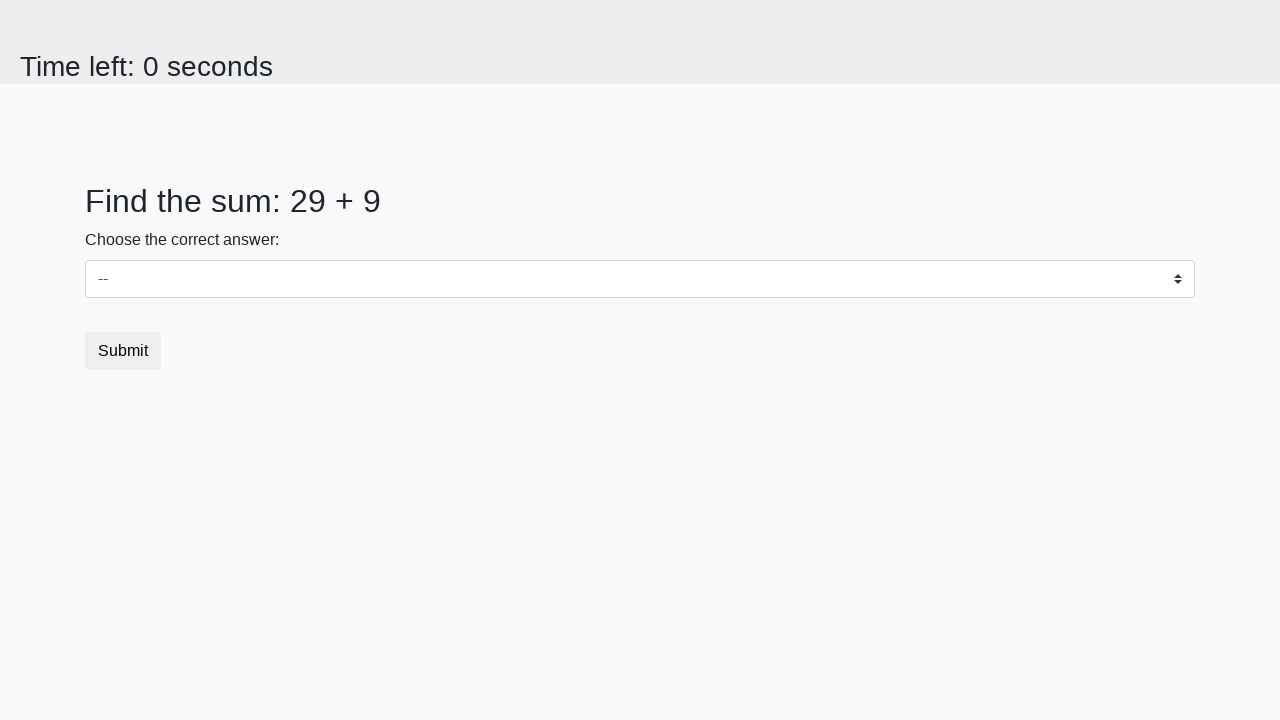

Selected calculated sum (38) from dropdown on select
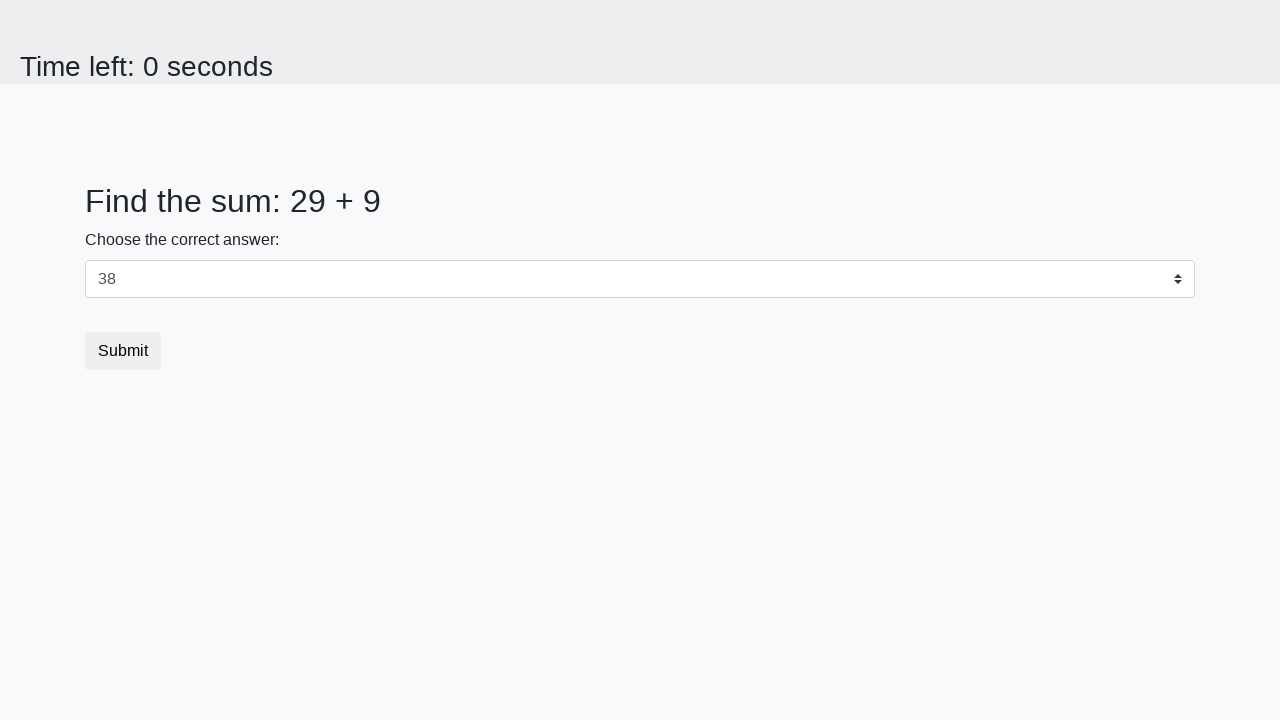

Clicked submit button to submit the form at (123, 351) on button.btn
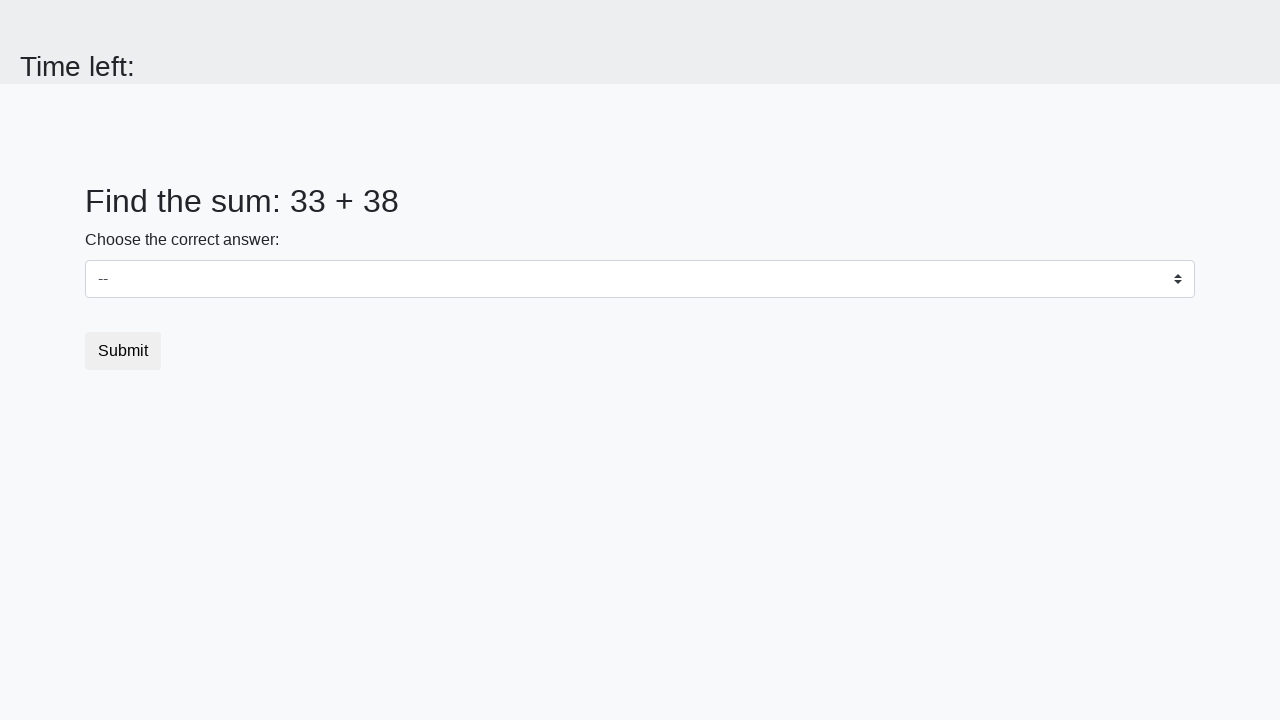

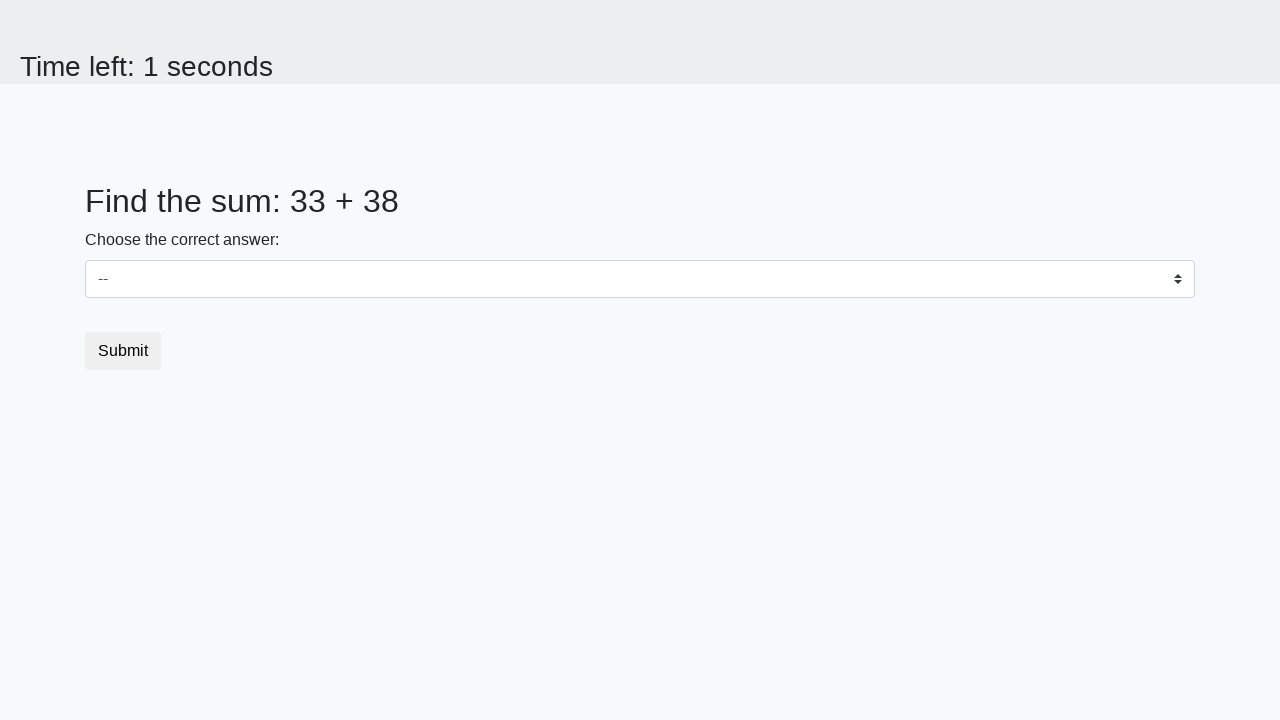